Opens the Selenide website and scrolls to the testimonials section to verify the element is accessible and scrollable.

Starting URL: https://selenide.org

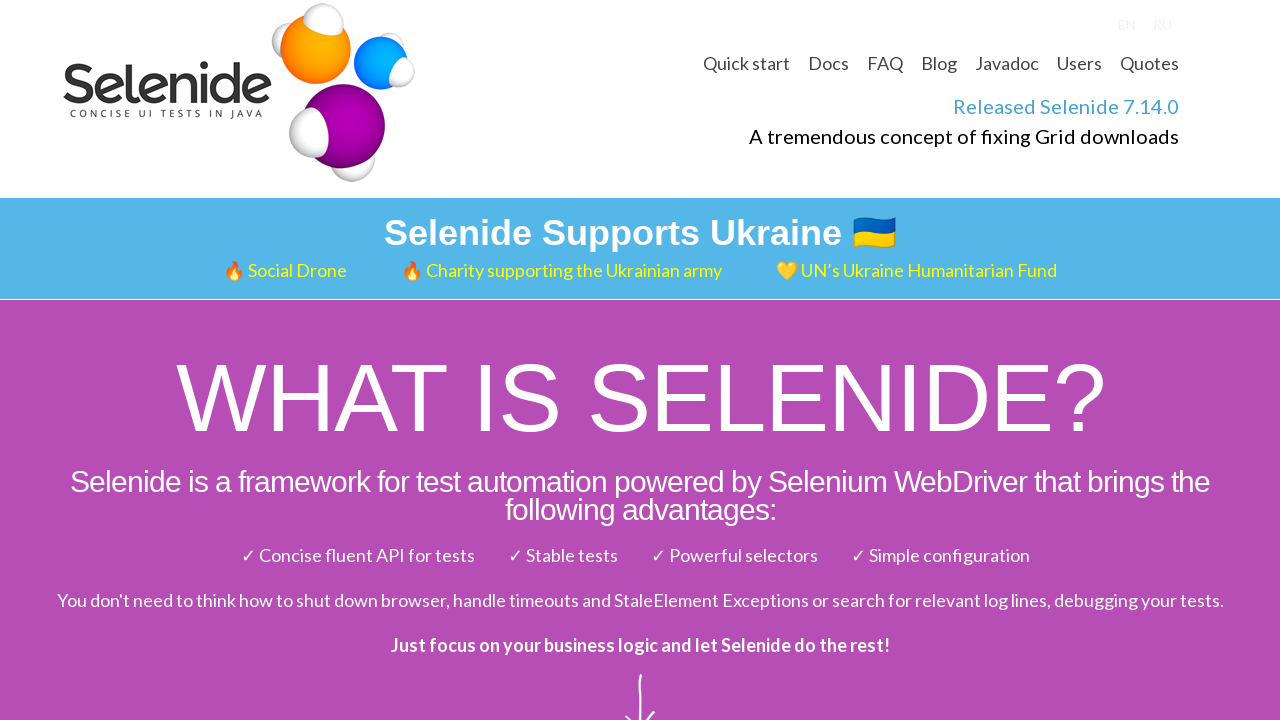

Testimonials section element is present in DOM
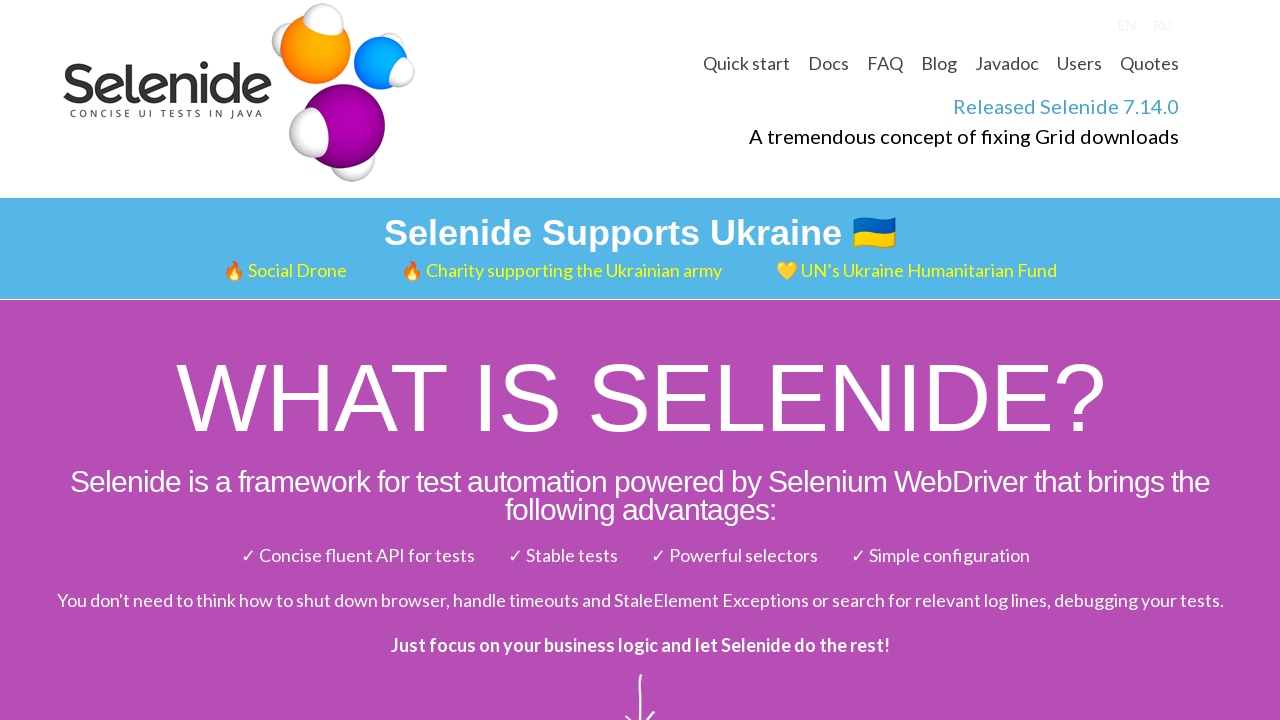

Scrolled testimonials section into view
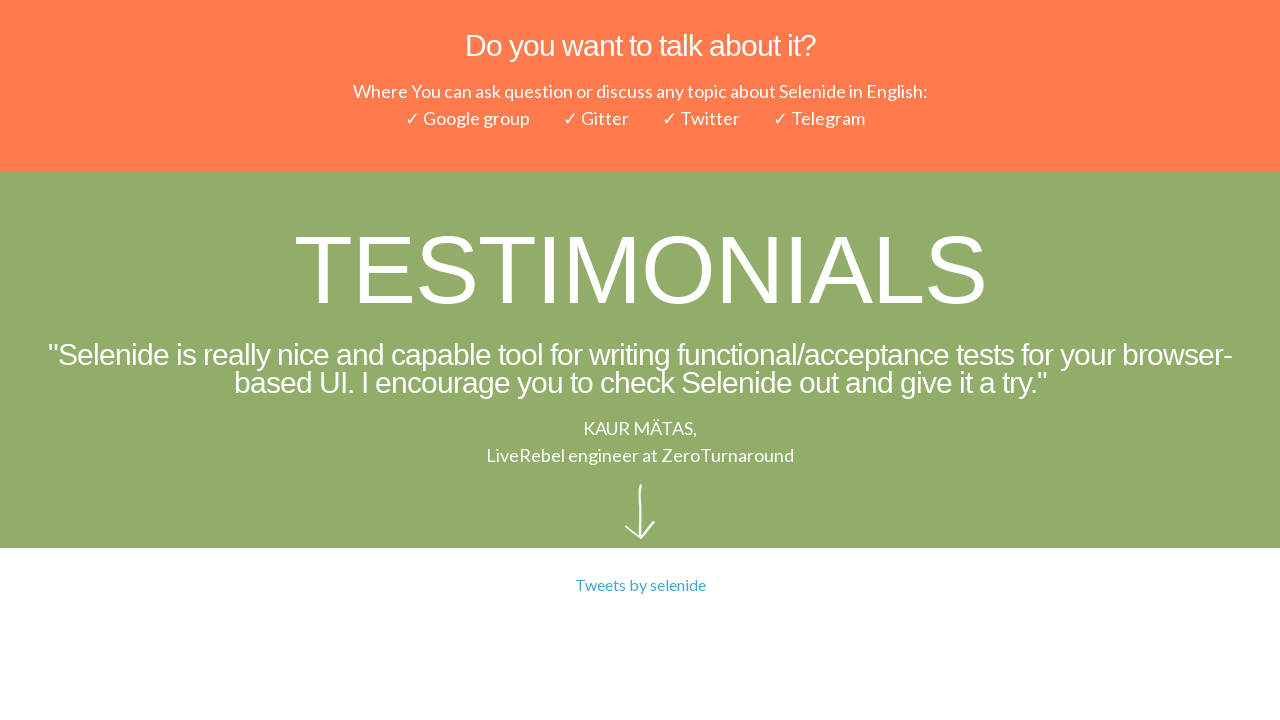

Testimonials section is now visible on the page
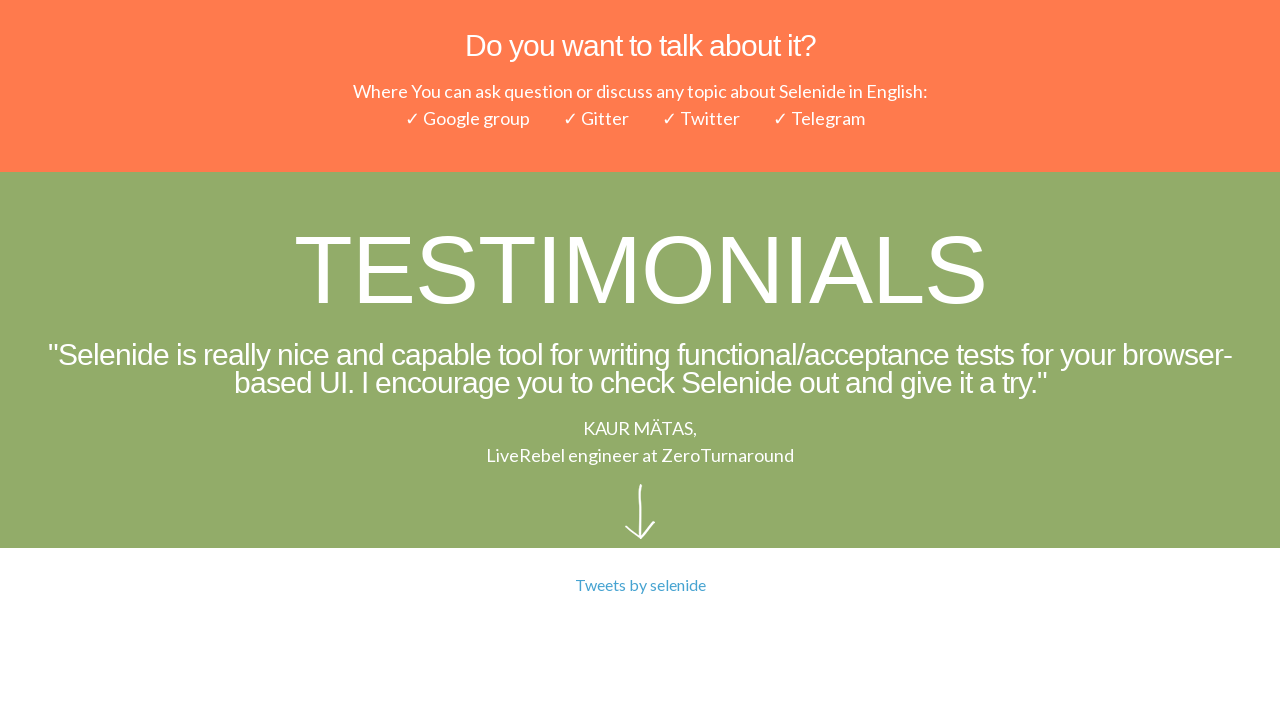

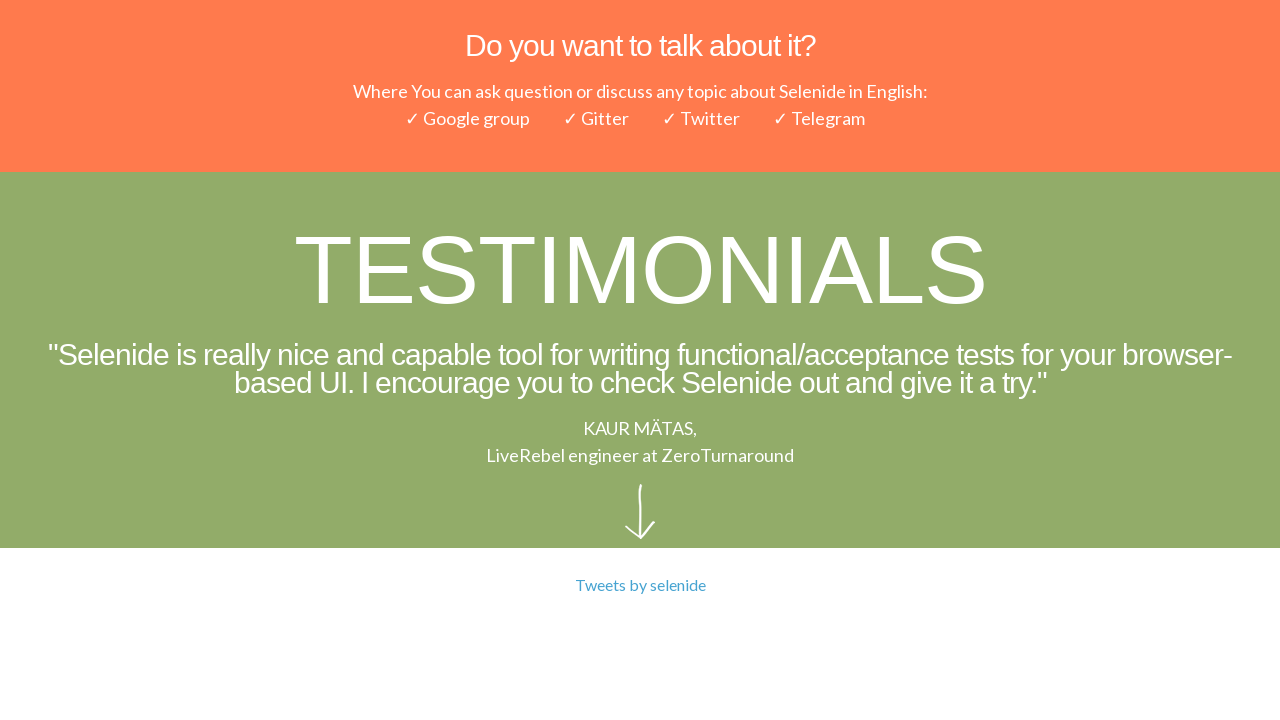